Tests the green cart checkout flow by searching for products, adding Cashews to cart, and proceeding through checkout to place an order

Starting URL: https://rahulshettyacademy.com/seleniumPractise/#/

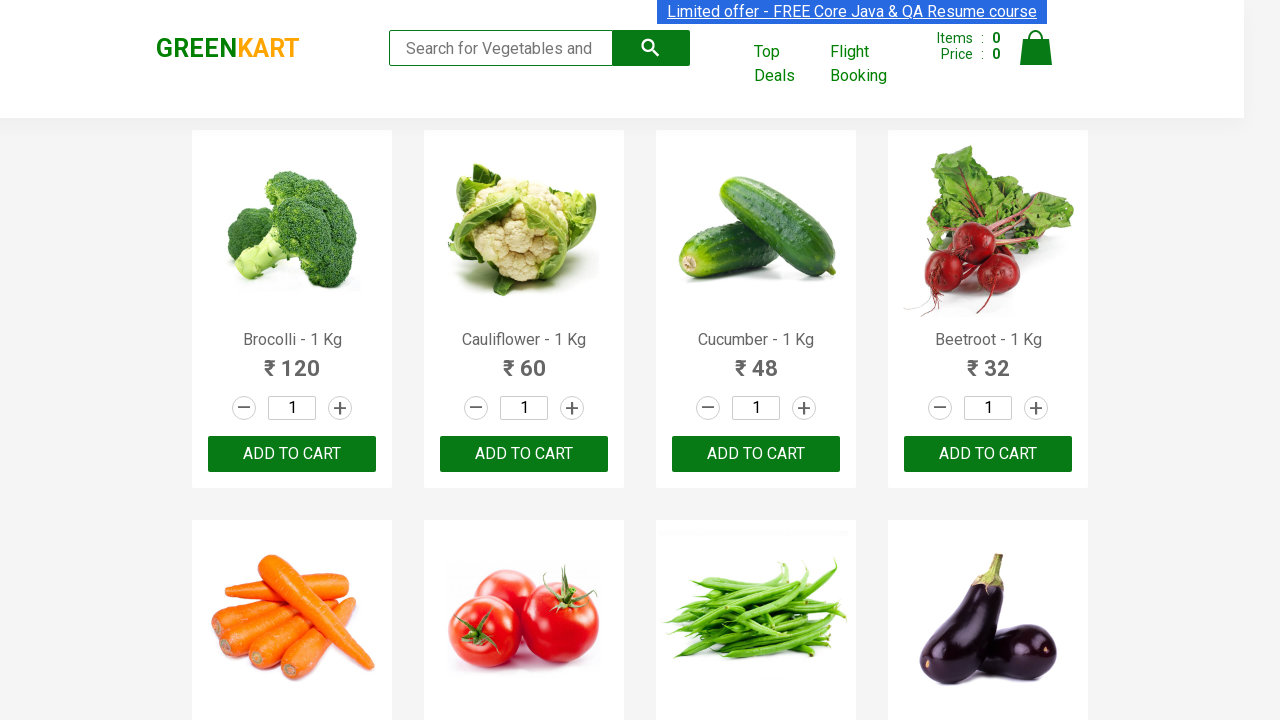

Navigated to Green Cart practice website
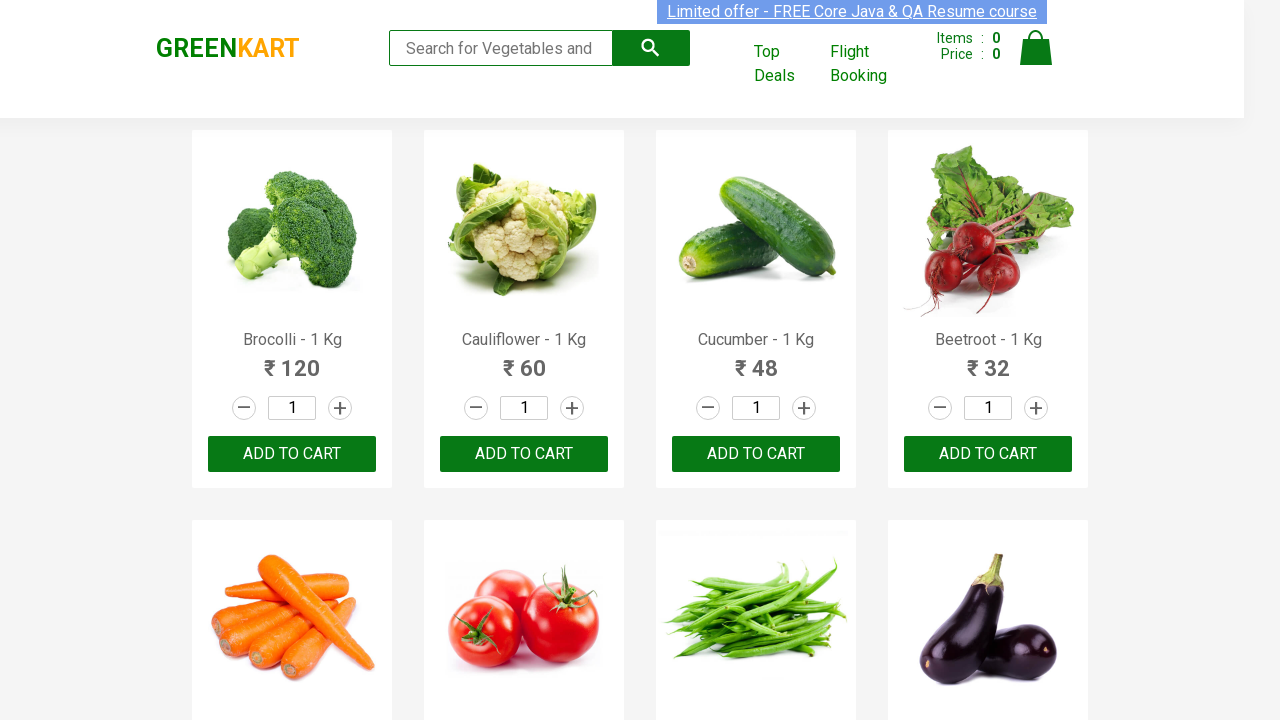

Filled search field with 'ca' to find Cashews on .search-keyword
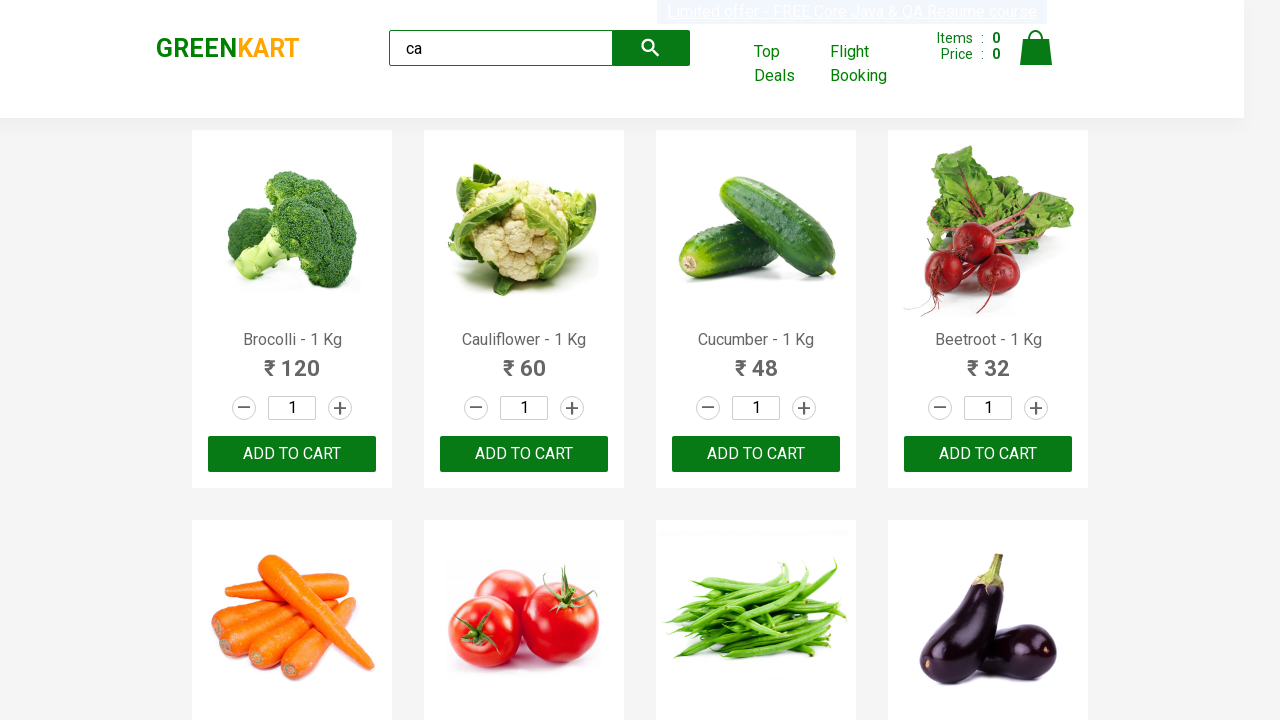

Products loaded after search
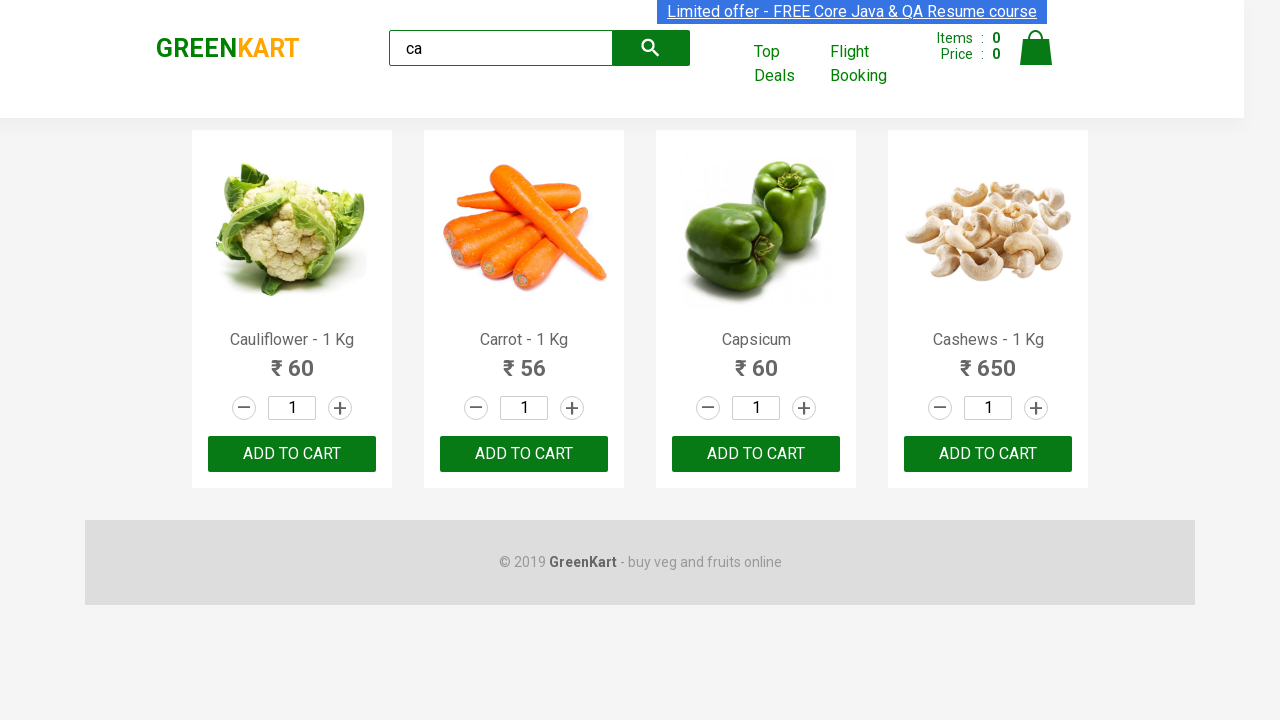

Located 4 product(s) matching search criteria
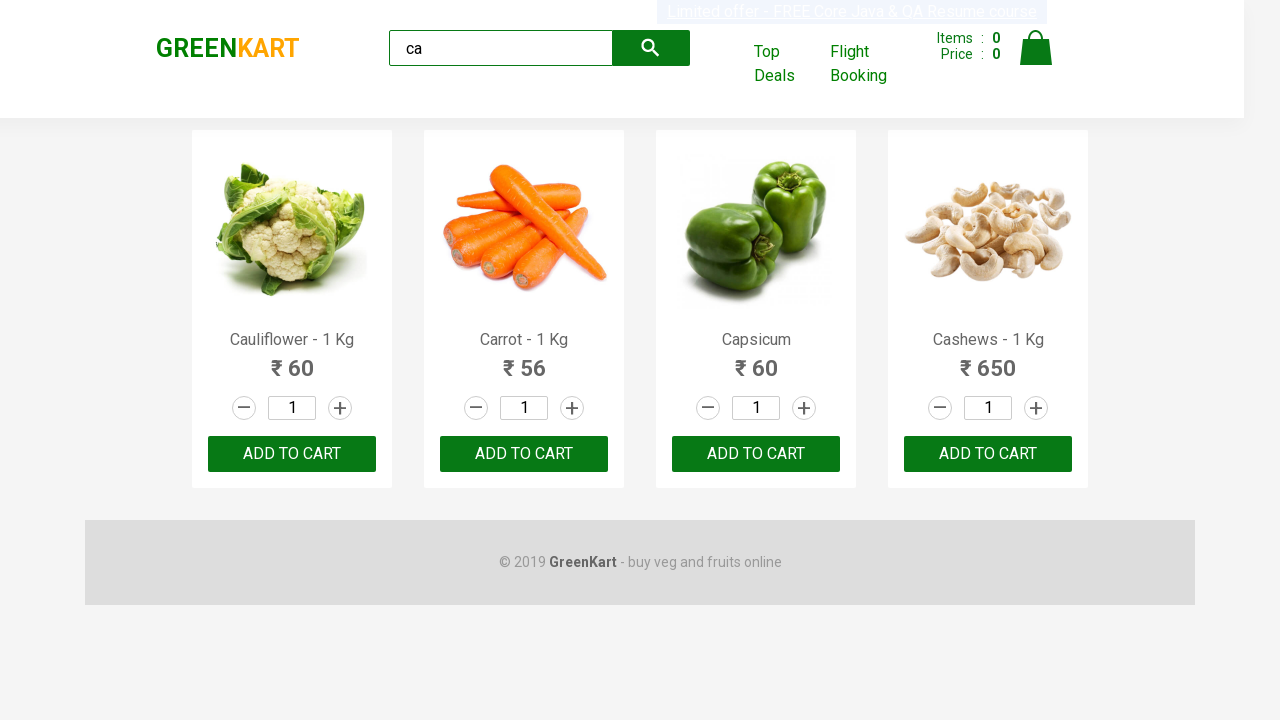

Clicked 'Add to Cart' button for Cashews product at (988, 454) on .products .product >> nth=3 >> button
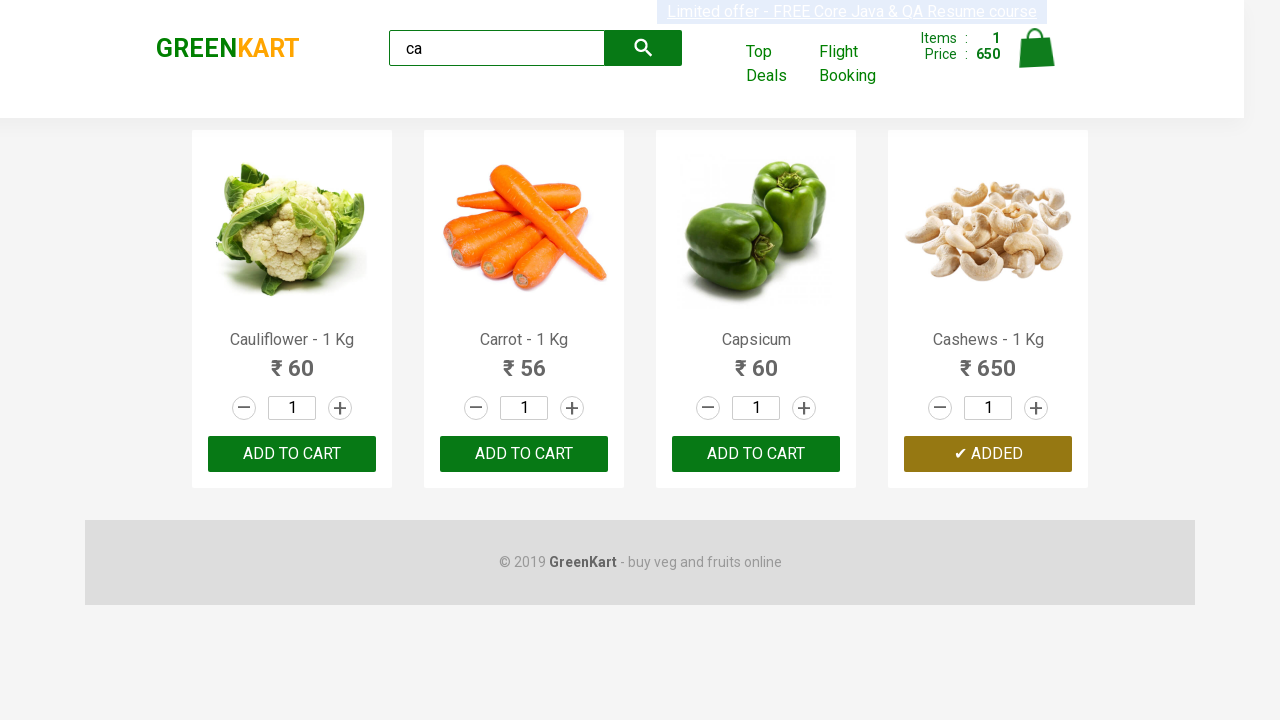

Clicked cart icon to view shopping cart at (1036, 48) on .cart-icon > img
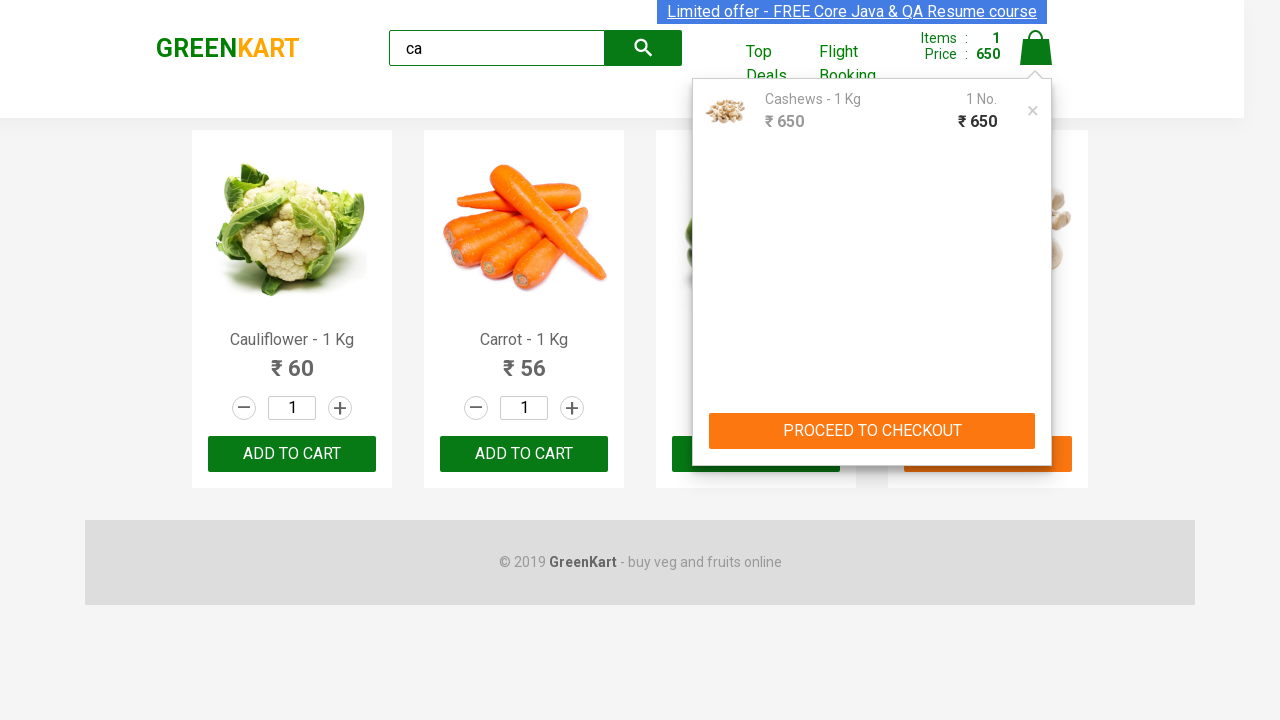

Clicked 'PROCEED TO CHECKOUT' button to start checkout flow at (872, 431) on text=PROCEED TO CHECKOUT
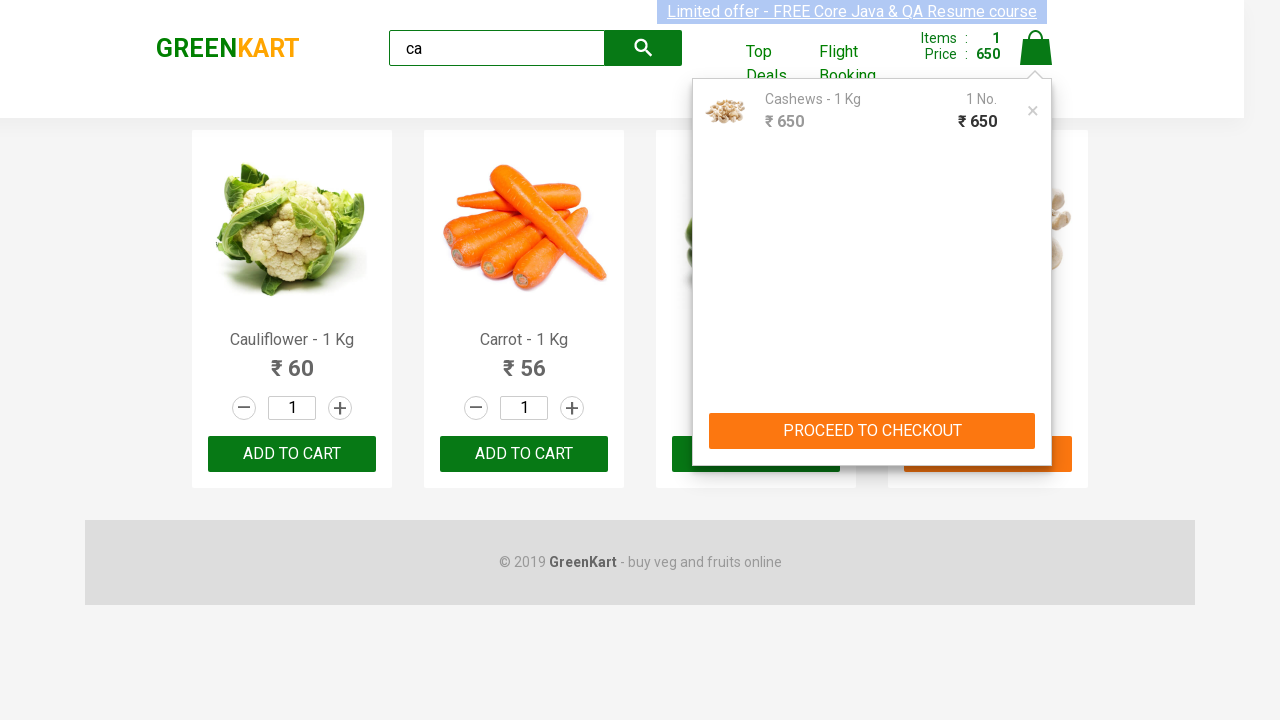

Clicked 'Place Order' button to complete purchase at (1036, 420) on text=Place Order
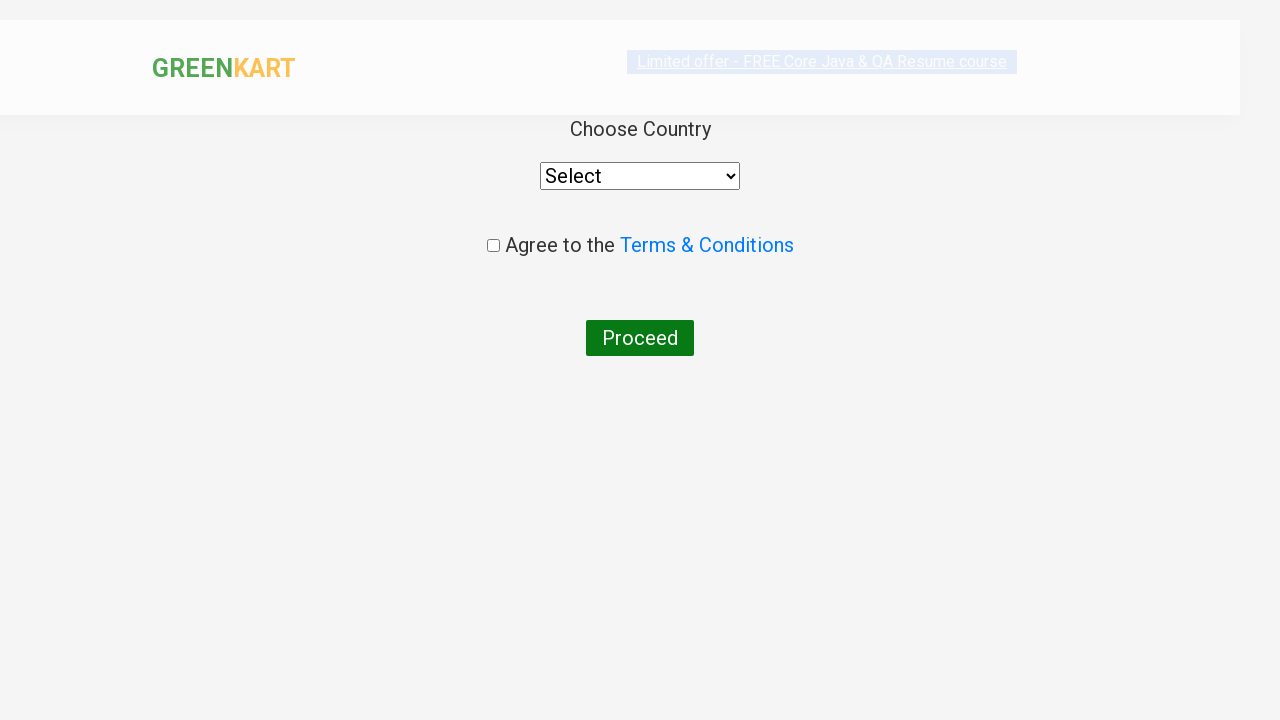

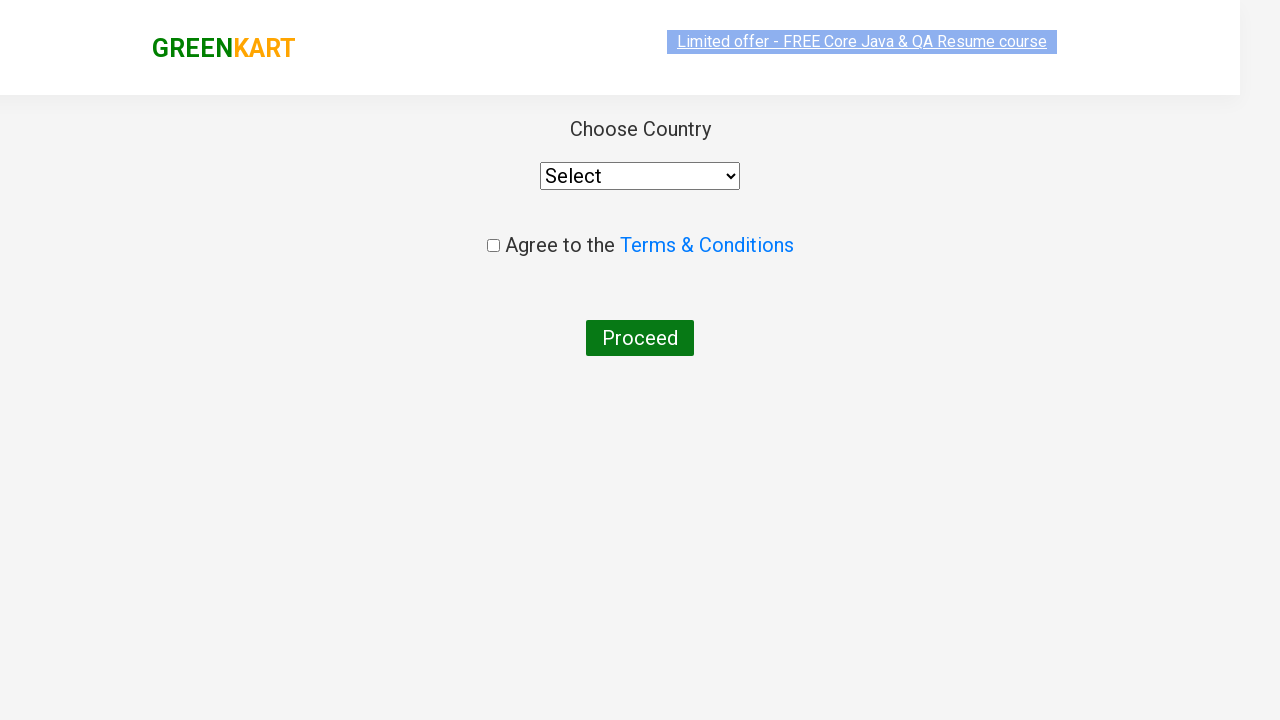